Navigates to W3Schools HTML tables tutorial page and verifies that the customers table is present with rows and columns

Starting URL: https://www.w3schools.com/html/html_tables.asp

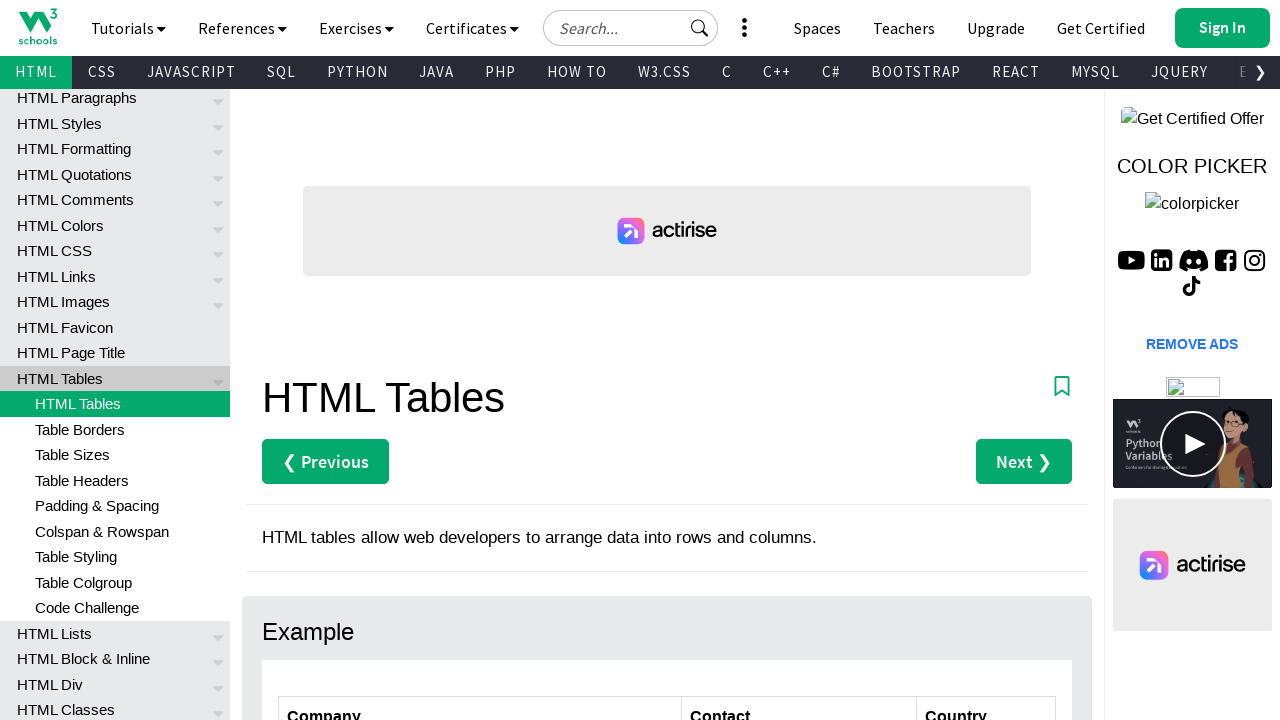

Navigated to W3Schools HTML tables tutorial page
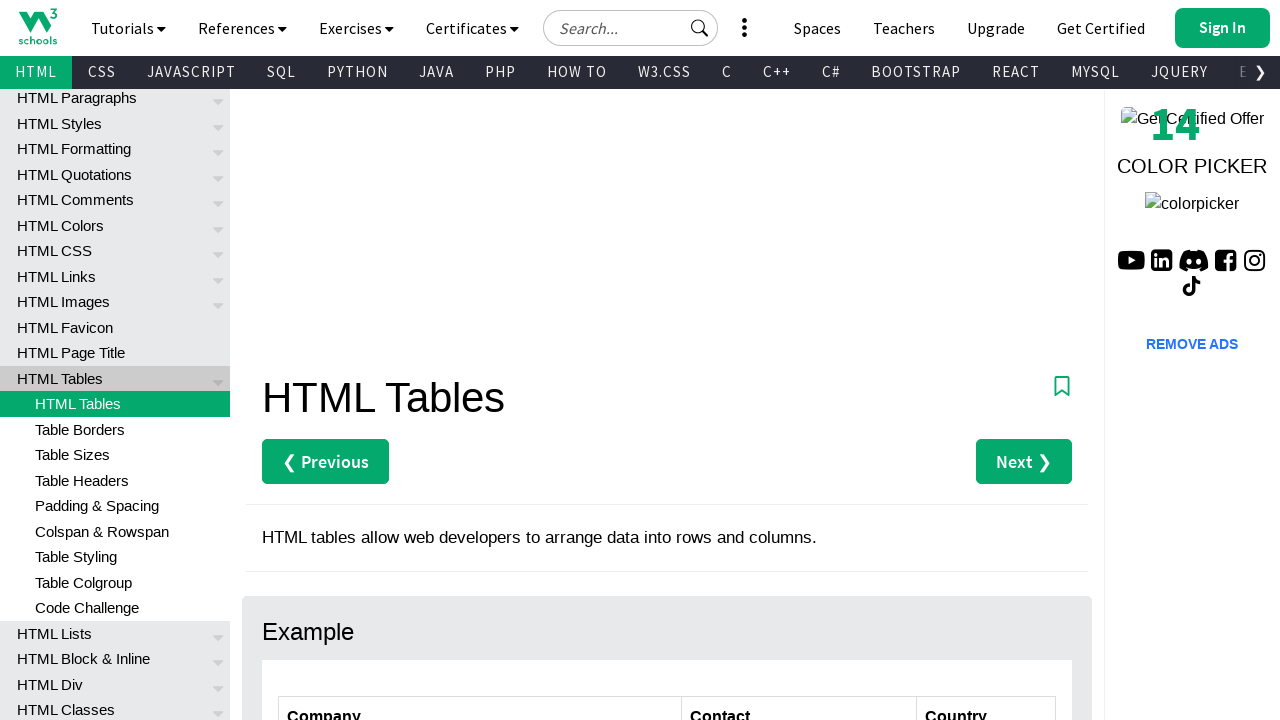

Customers table is visible on the page
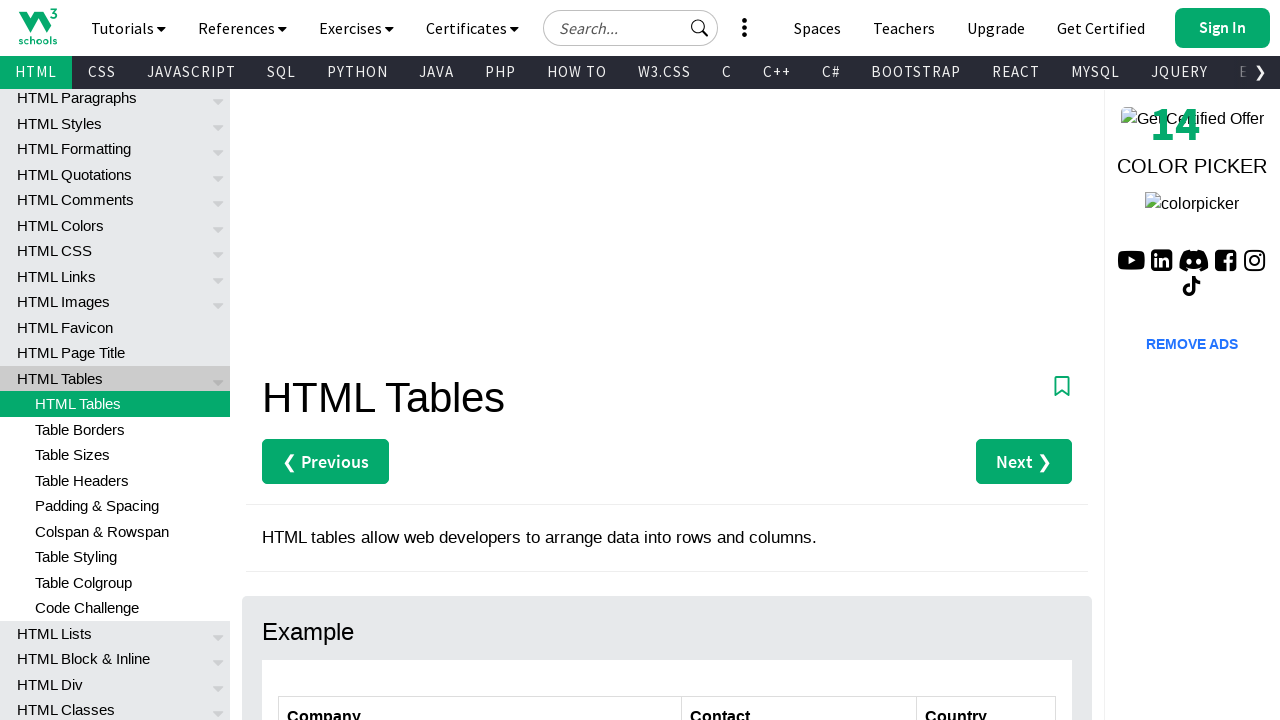

Verified that table rows exist in customers table
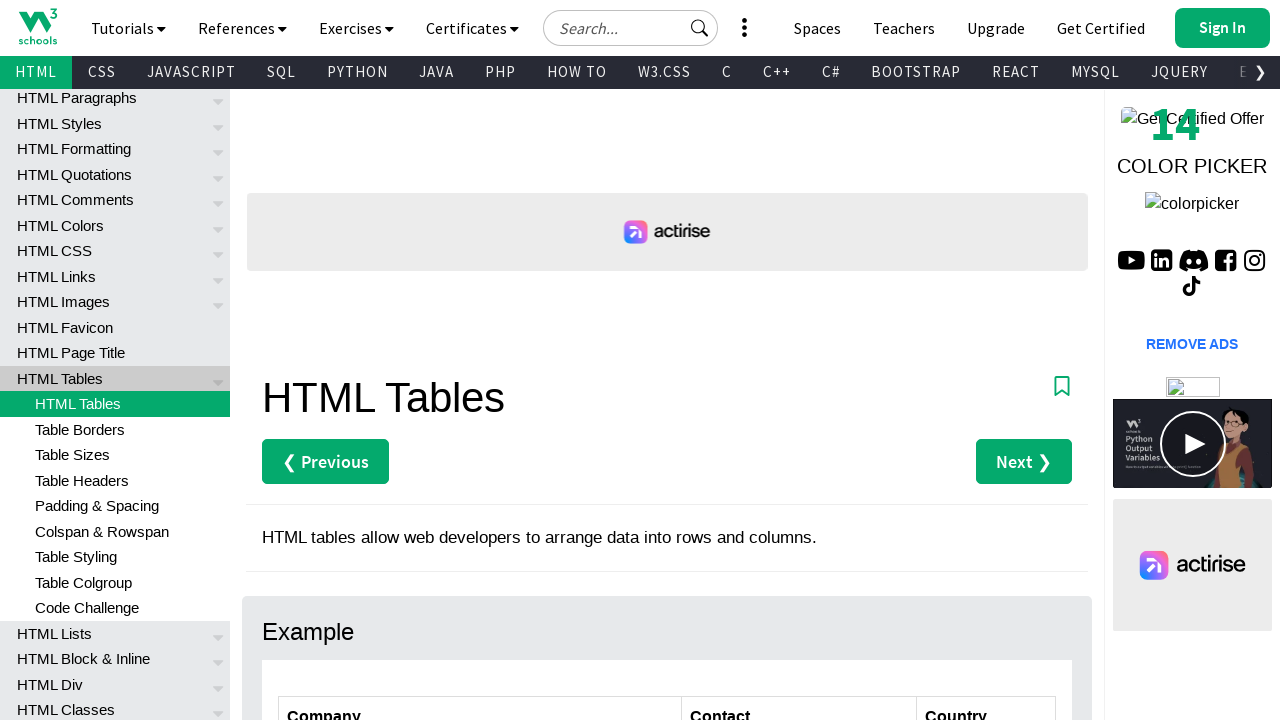

Verified that table headers exist in customers table
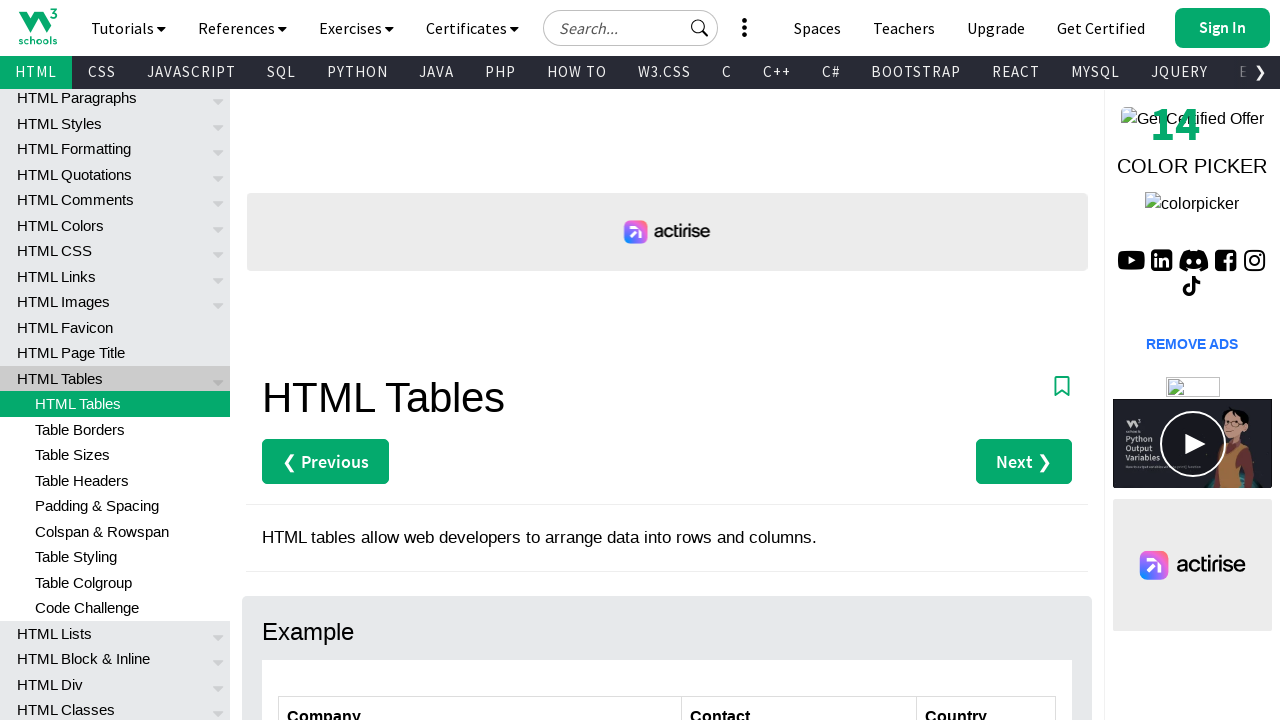

Clicked on the first data cell in the customers table to verify interactivity at (480, 360) on xpath=//table[@id='customers']/tbody/tr[2]/td[1]
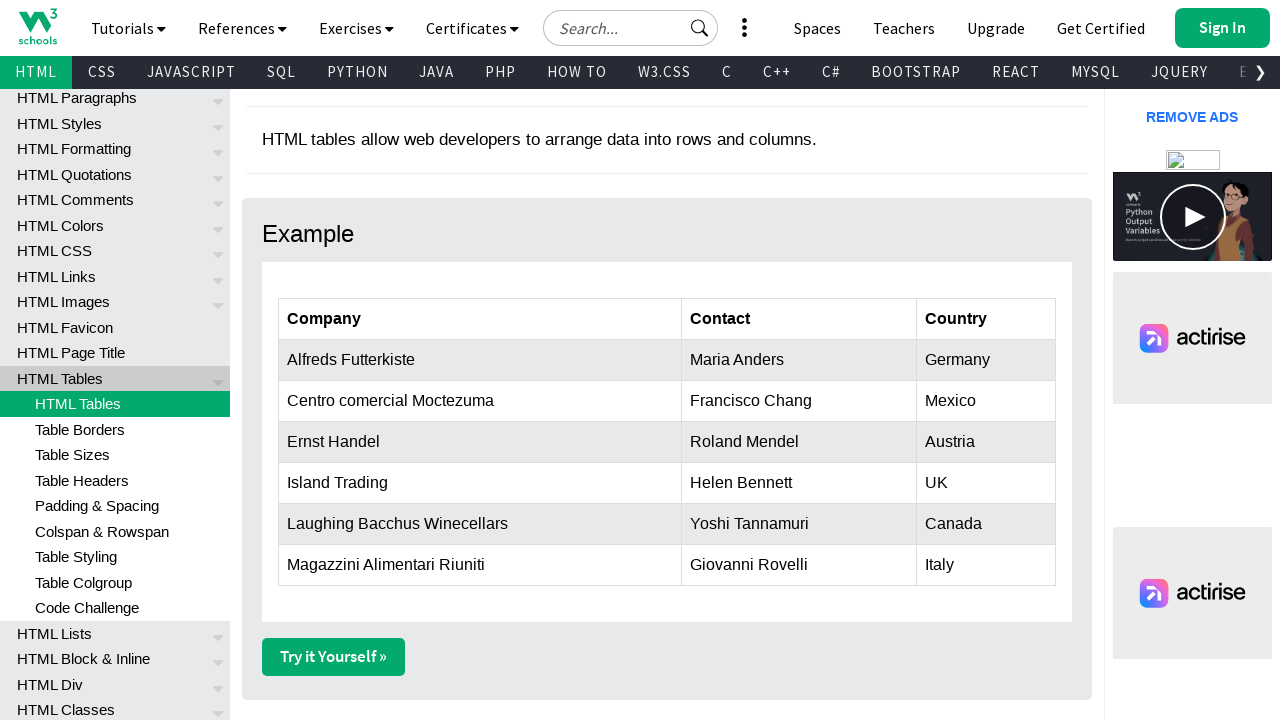

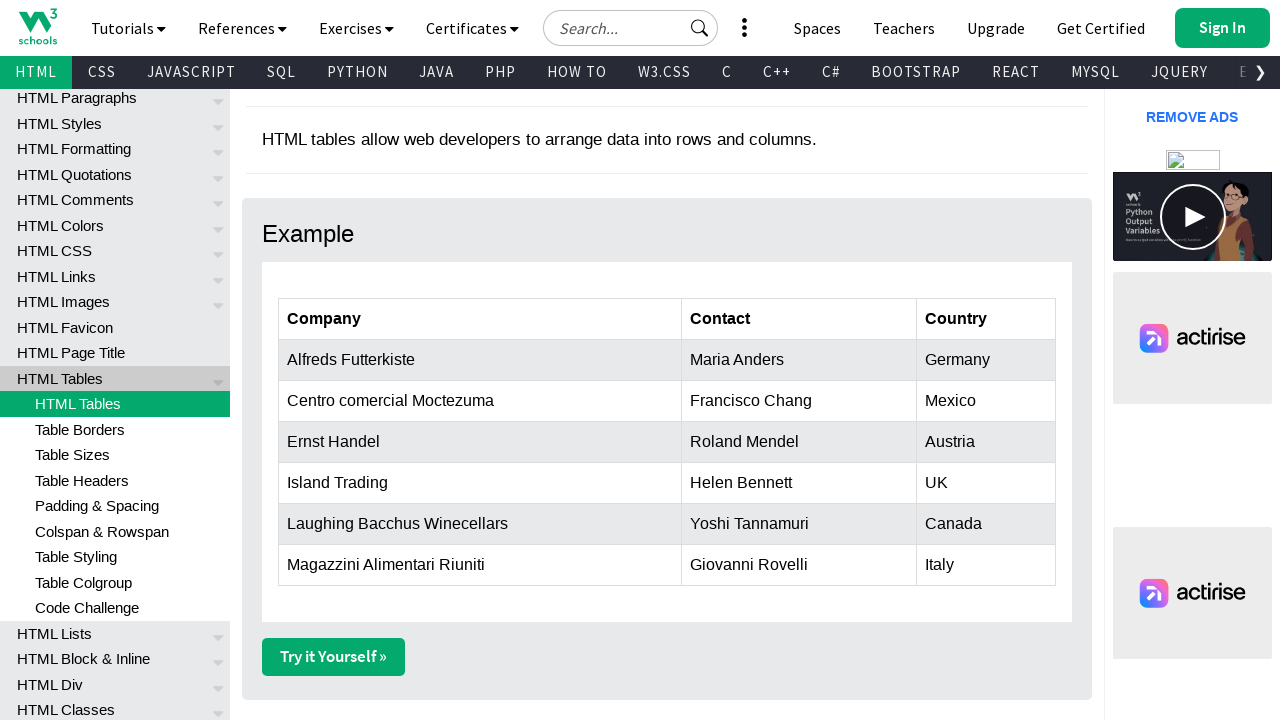